Verifies that incident markers are displayed on the map

Starting URL: https://www.dronemap.cc

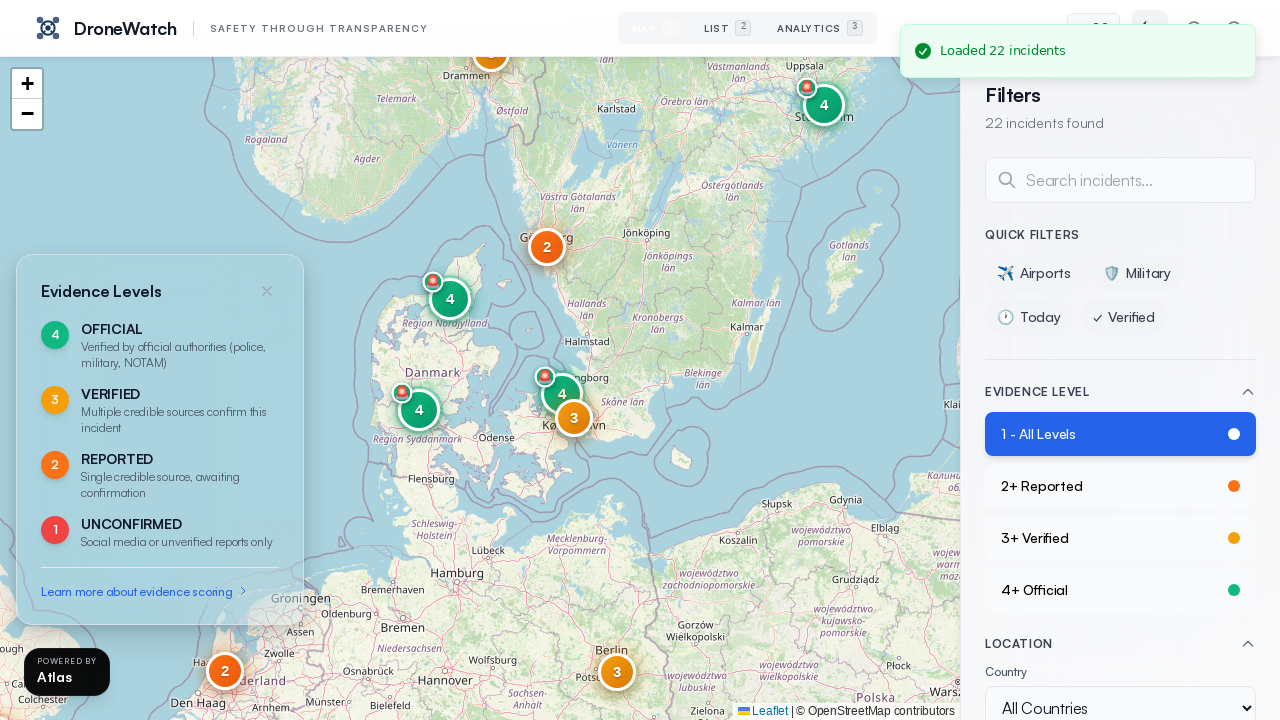

Waited for page to load (network idle)
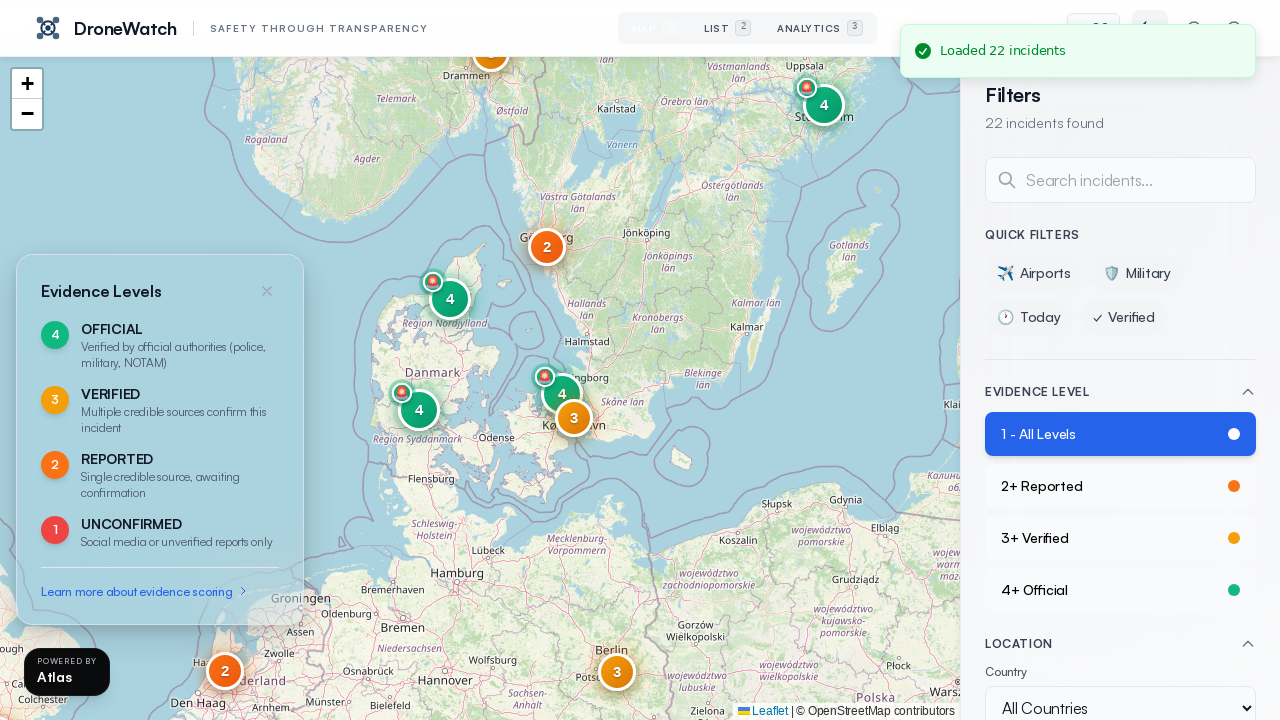

Waited for incident markers to load on the map
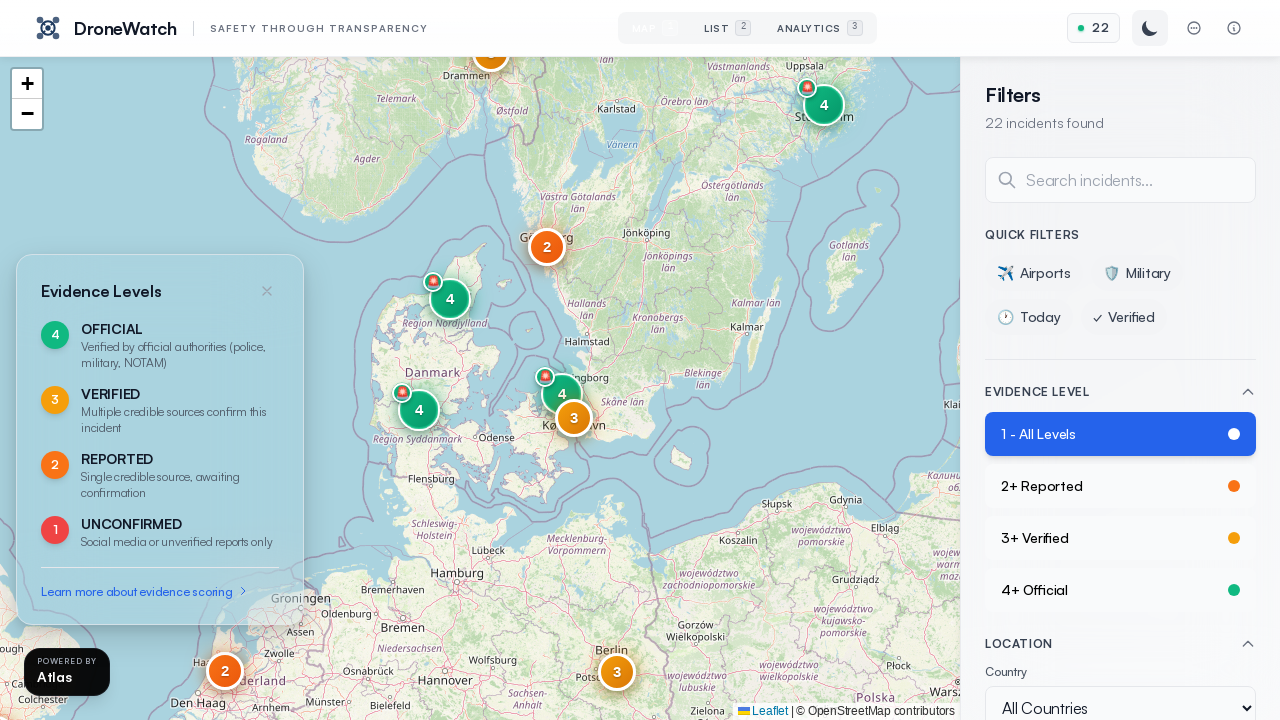

Located all incident markers on the map
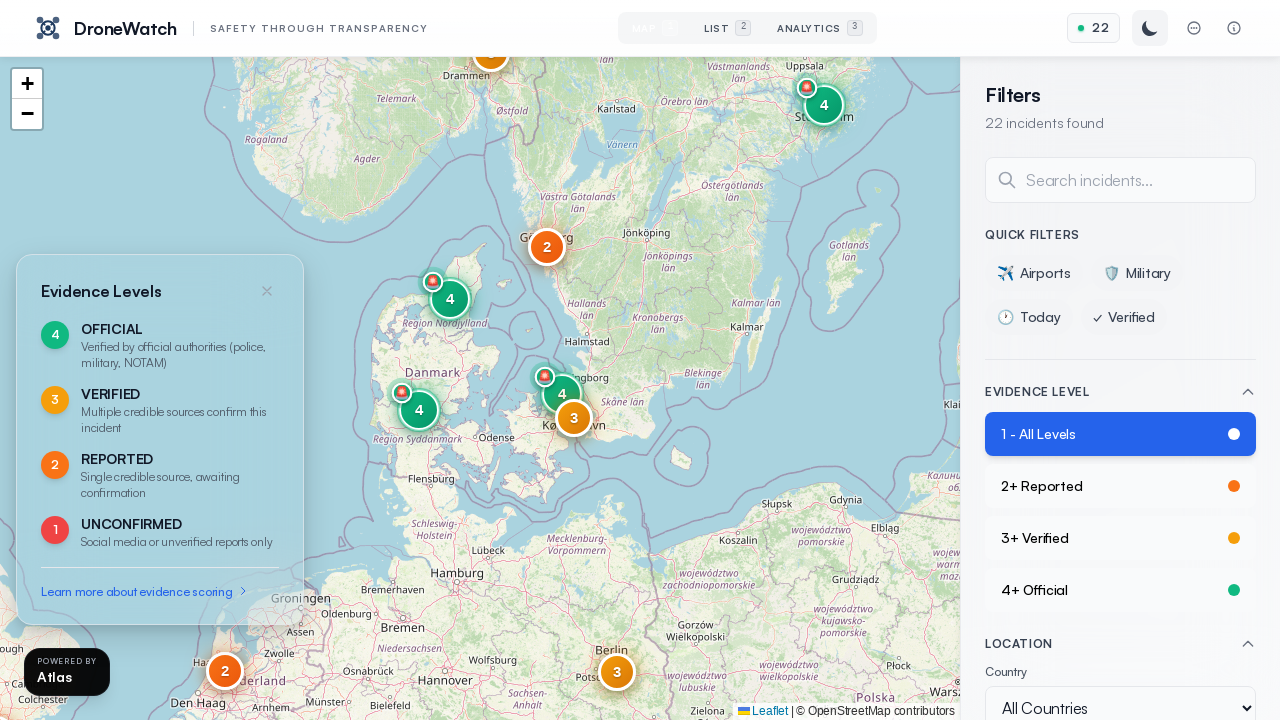

Verified that at least one incident marker is displayed on the map
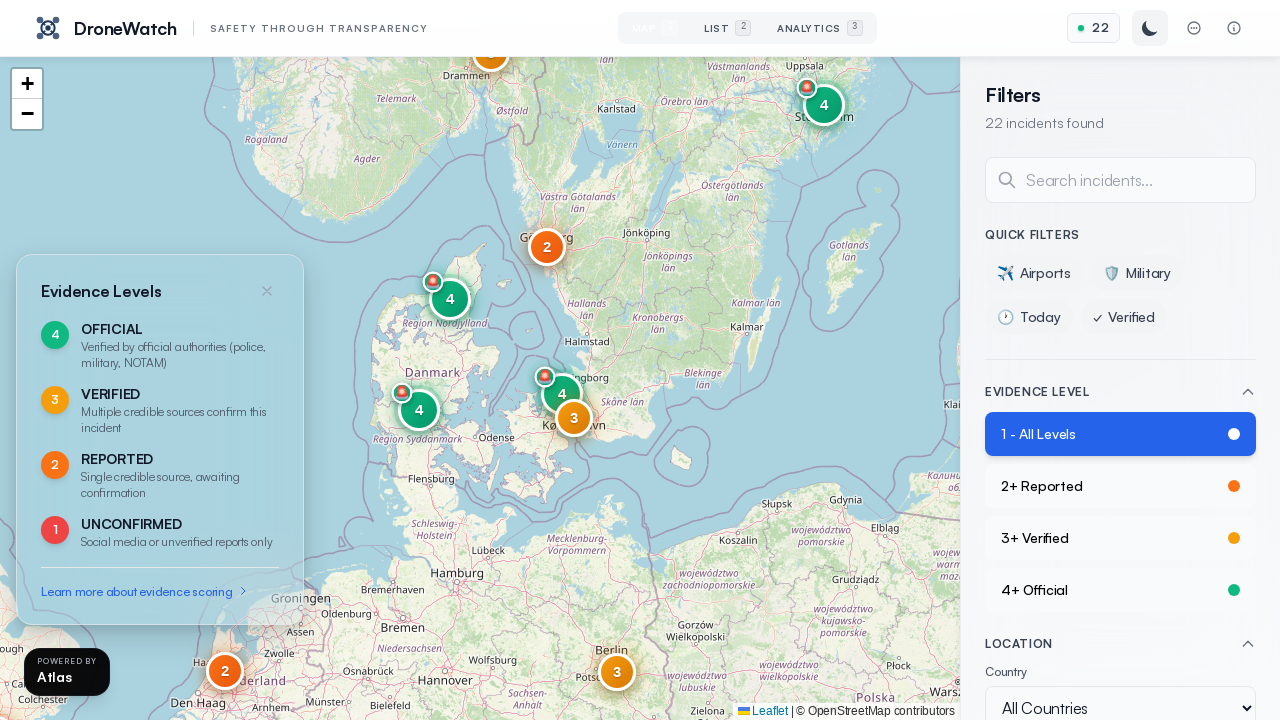

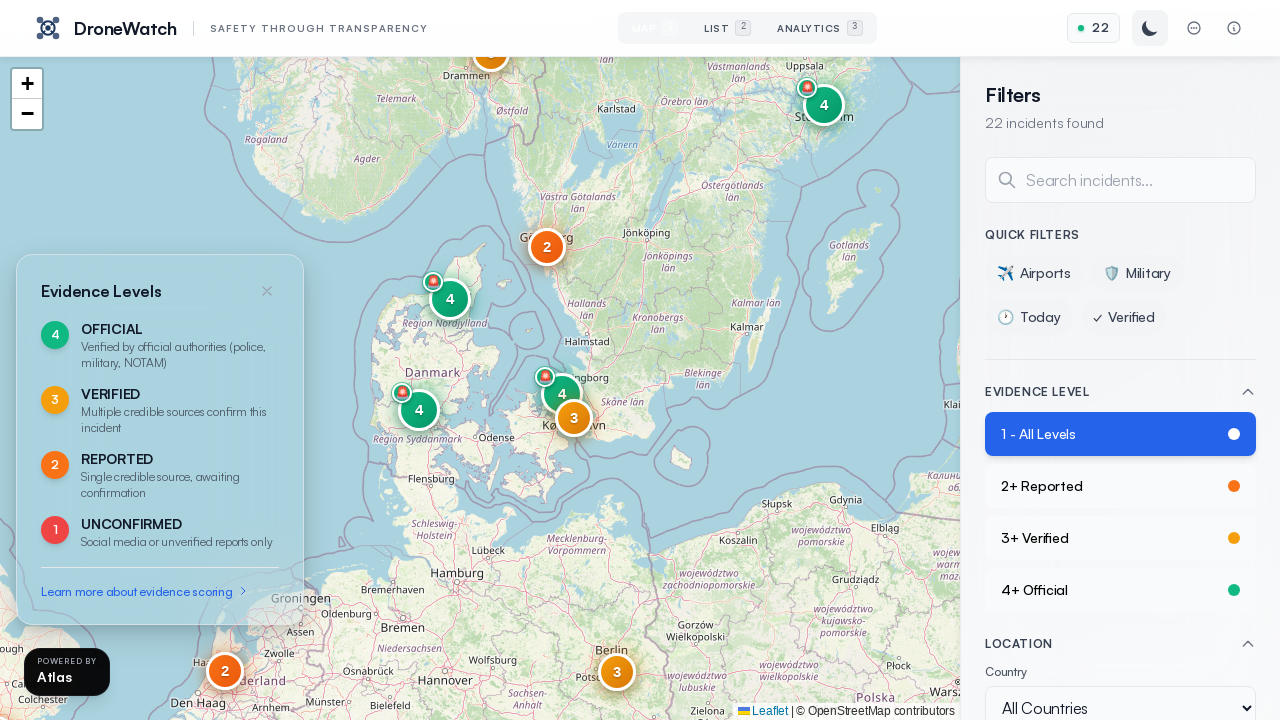